Tests multi-select dropdown functionality on W3Schools by selecting multiple options using different methods (by index, value, and visible text)

Starting URL: https://www.w3schools.com/tags/tryit.asp?filename=tryhtml_select_multiple

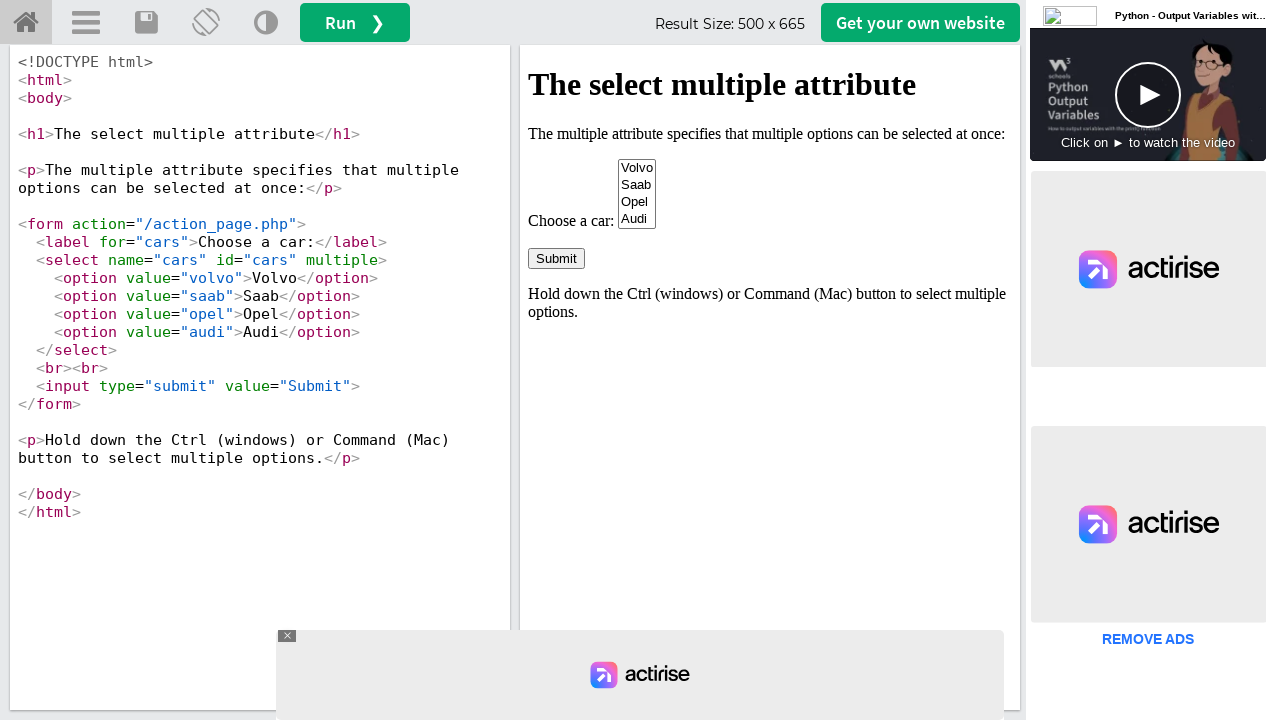

Located the iframe containing the demo
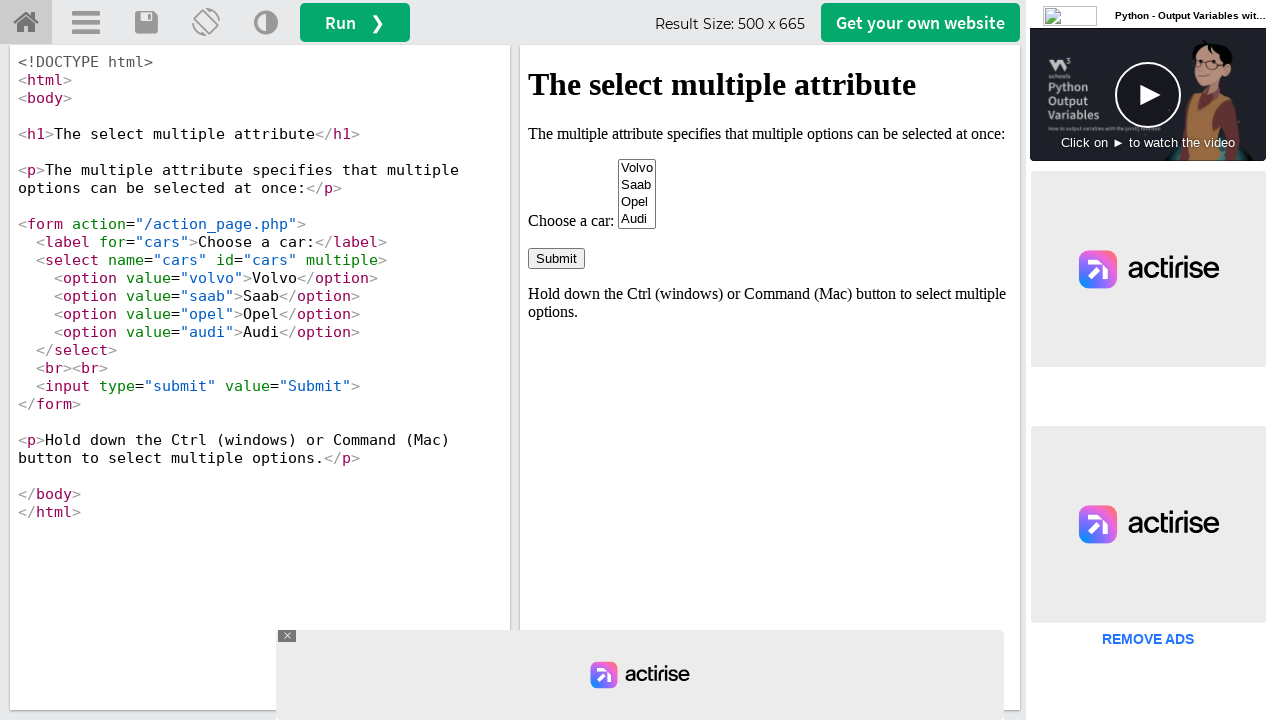

Located the multi-select dropdown element
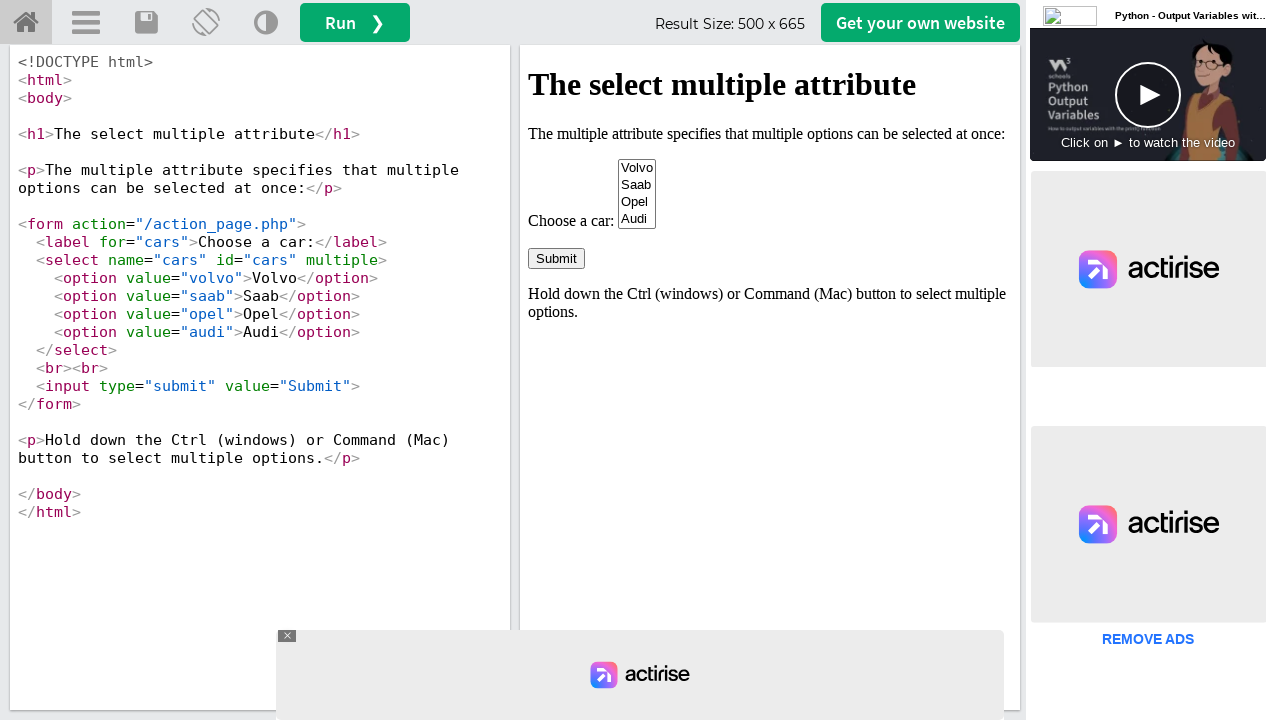

Selected first option (Volvo) by index on iframe#iframeResult >> internal:control=enter-frame >> select#cars
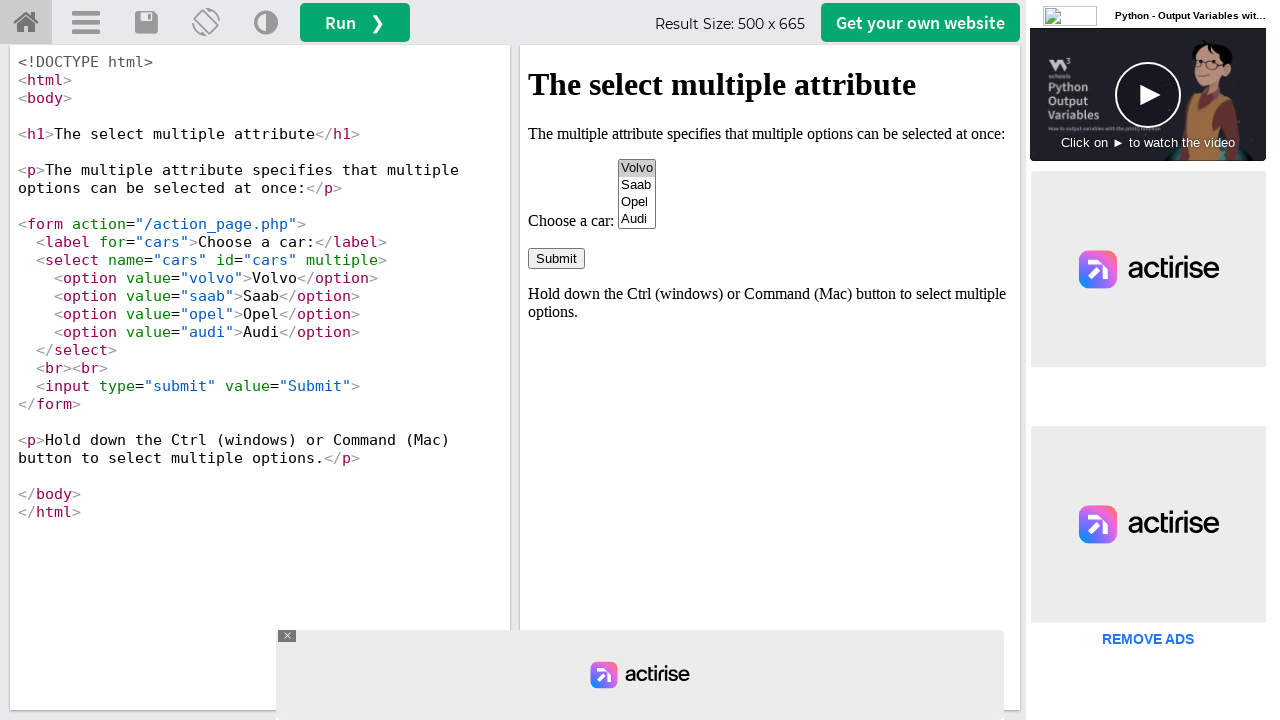

Selected option (Opel) by value attribute on iframe#iframeResult >> internal:control=enter-frame >> select#cars
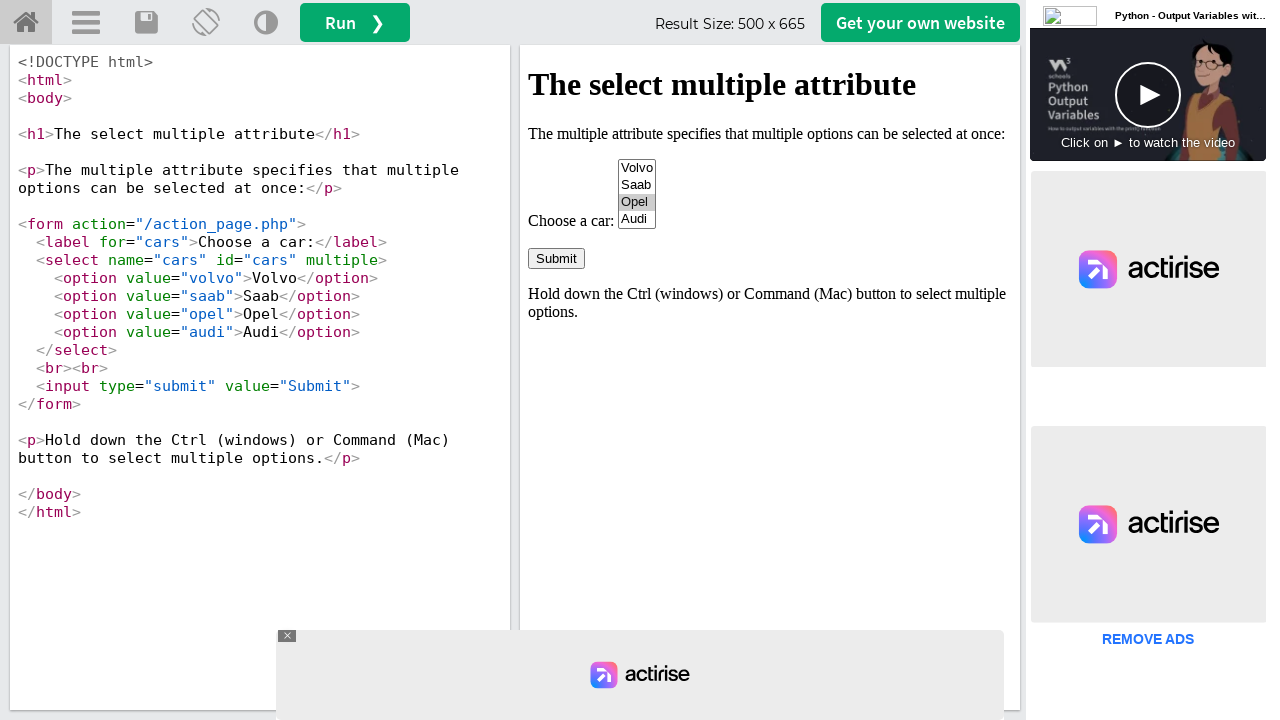

Selected option (Audi) by visible text on iframe#iframeResult >> internal:control=enter-frame >> select#cars
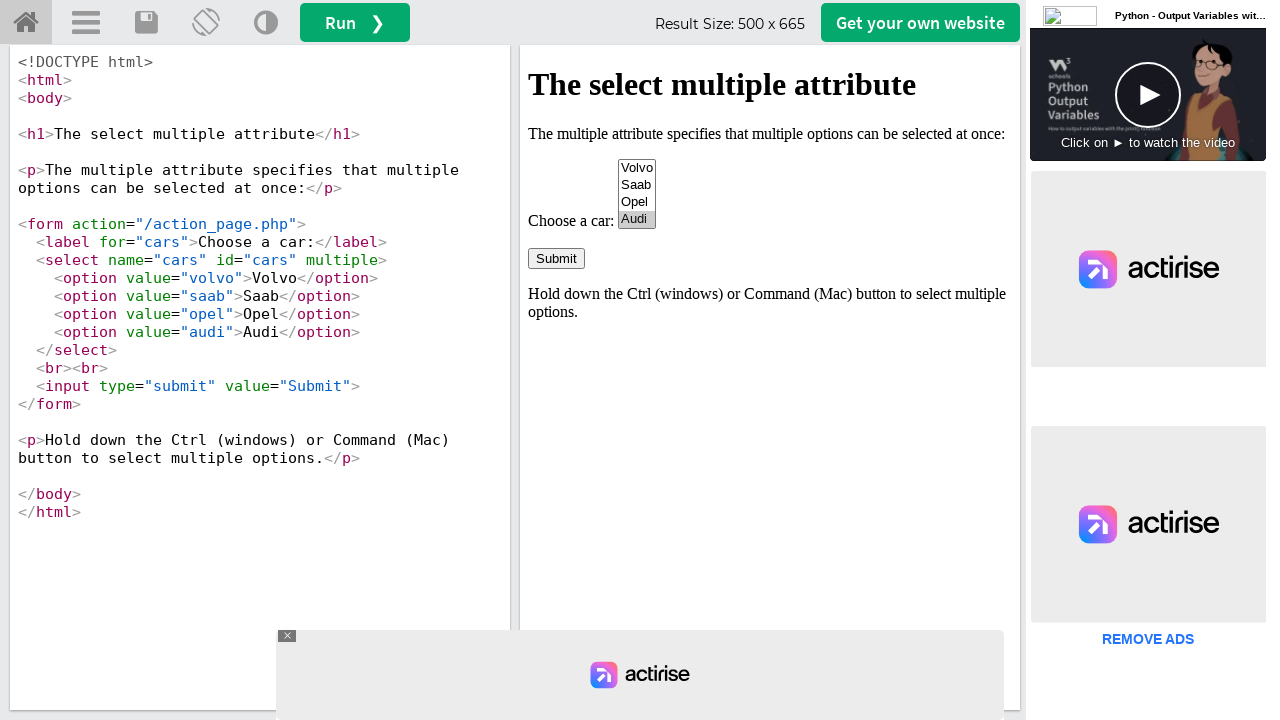

Retrieved first selected option text: Audi
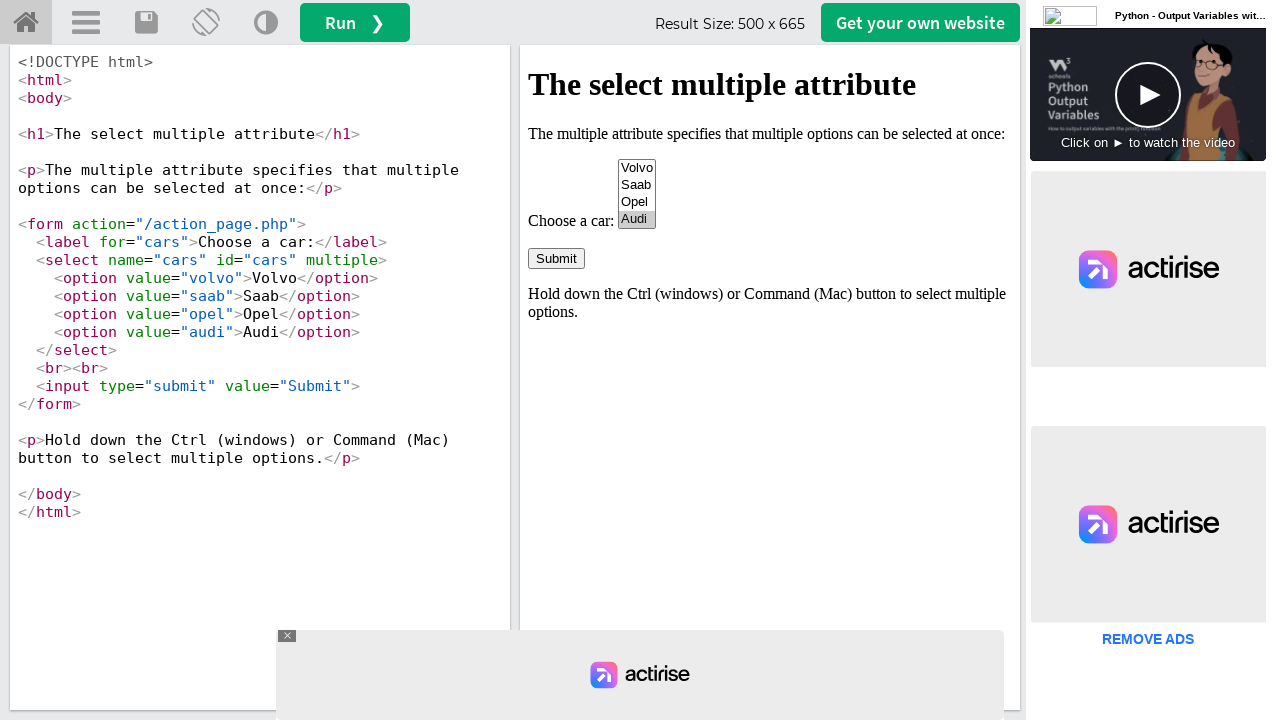

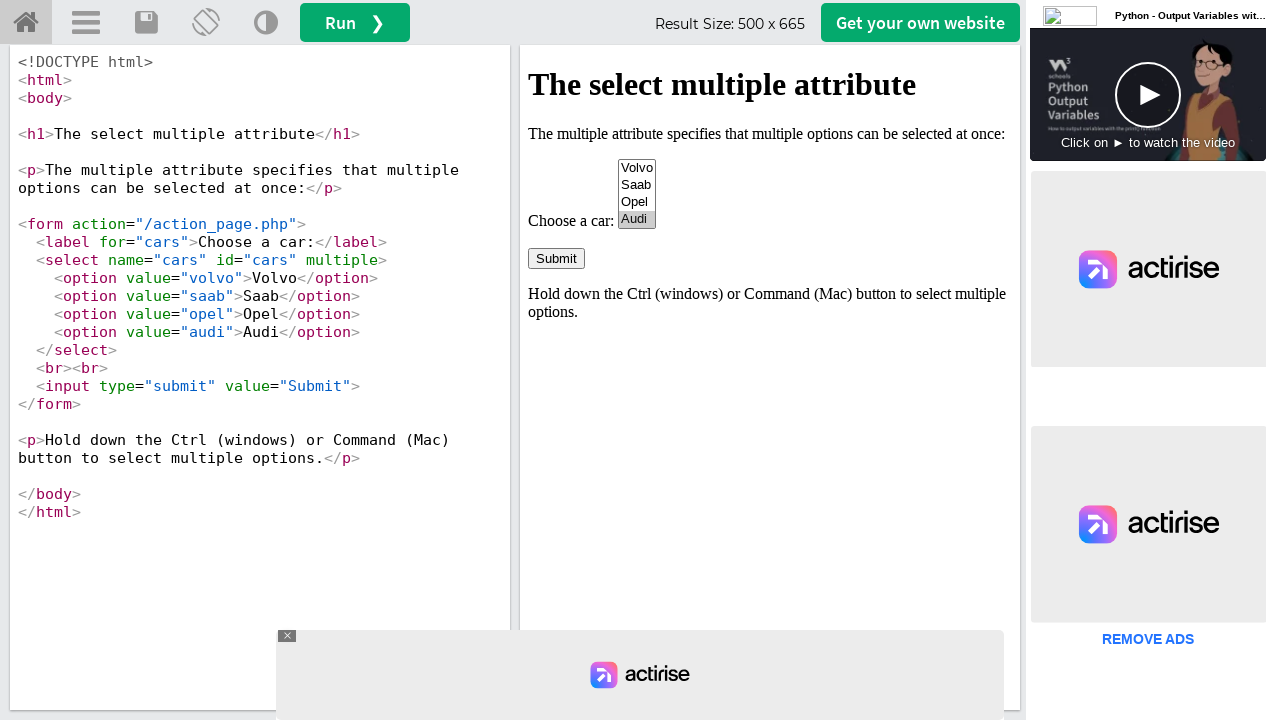